Tests form interactions including clicking a button, filling text input and textarea, selecting from dropdown, and clicking a checkbox on a test form page.

Starting URL: https://s3.amazonaws.com/webdriver-testing-website/form.html

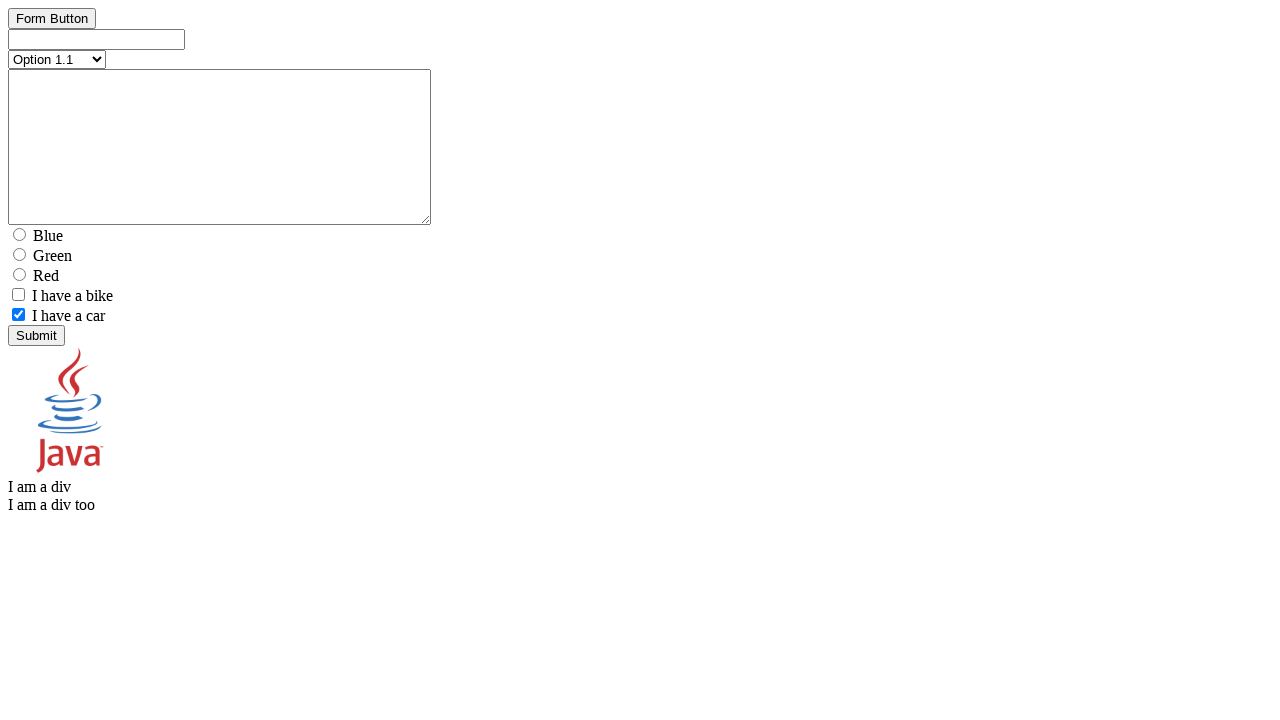

Clicked the button element at (52, 36) on #button_element
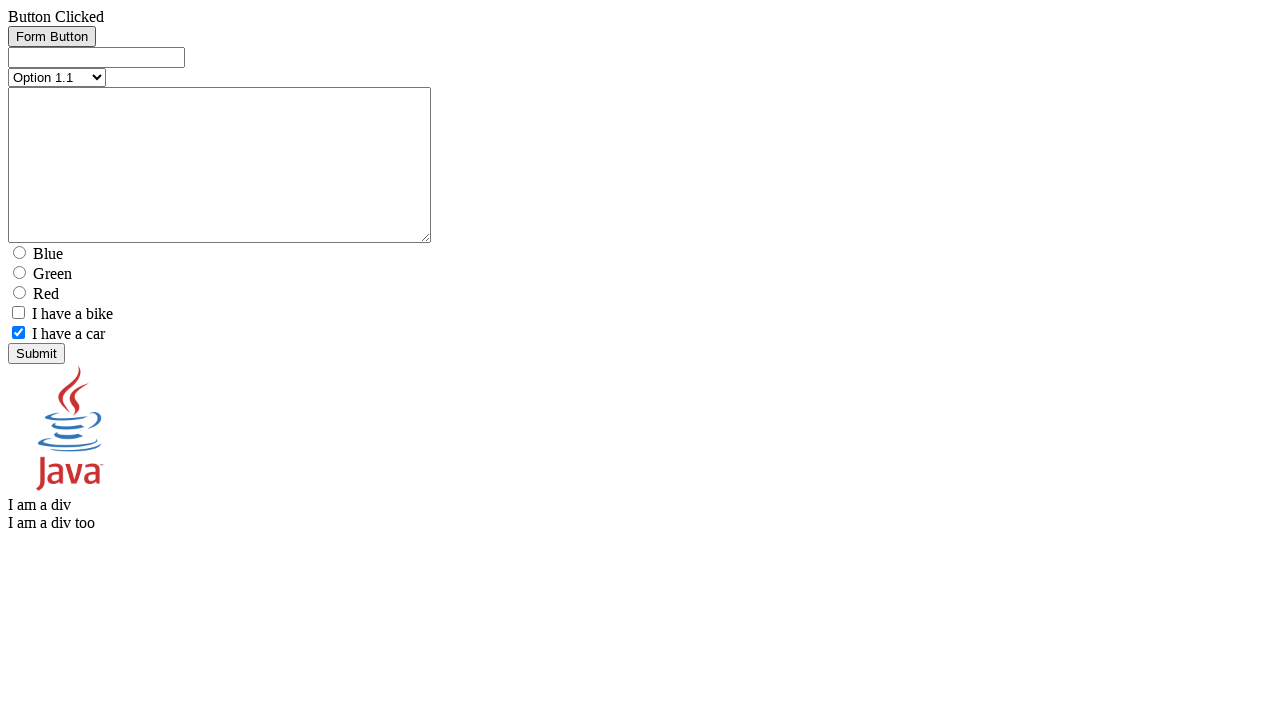

Filled text input field with 'test text' on #text_element
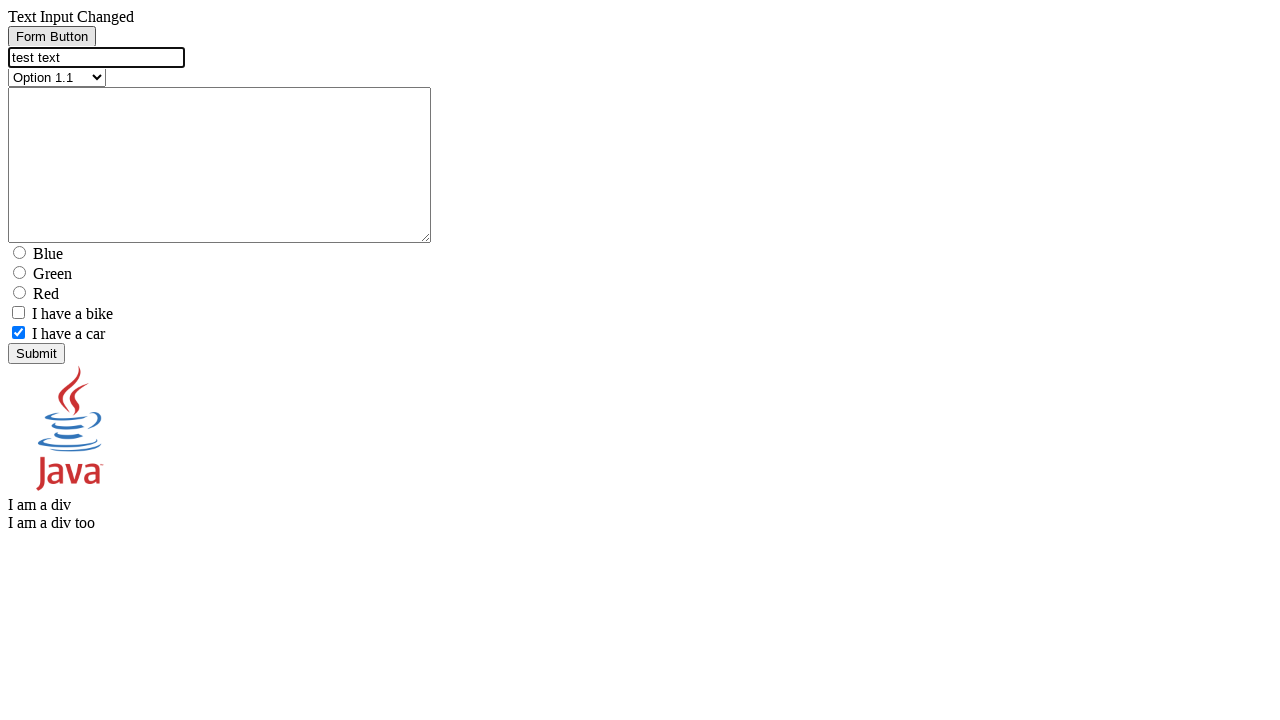

Filled textarea field with 'test text' on #textarea_element
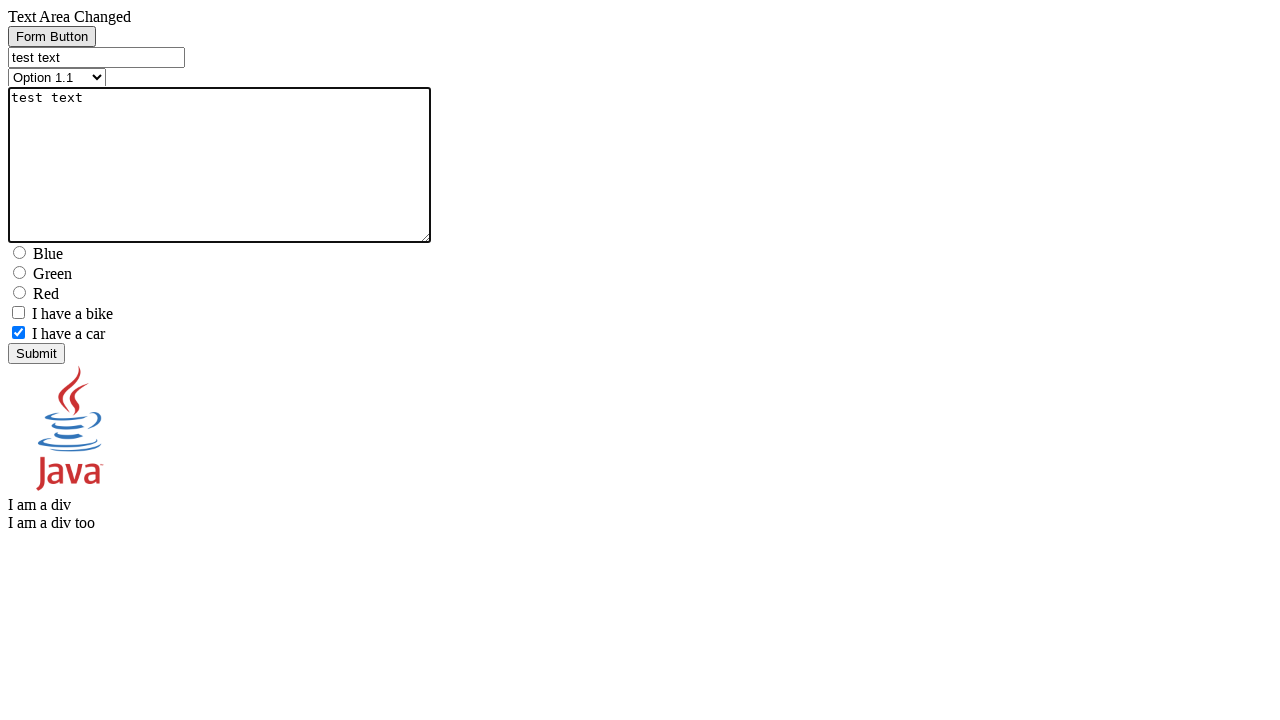

Selected 'Option 2.1' from dropdown on [name=select_element]
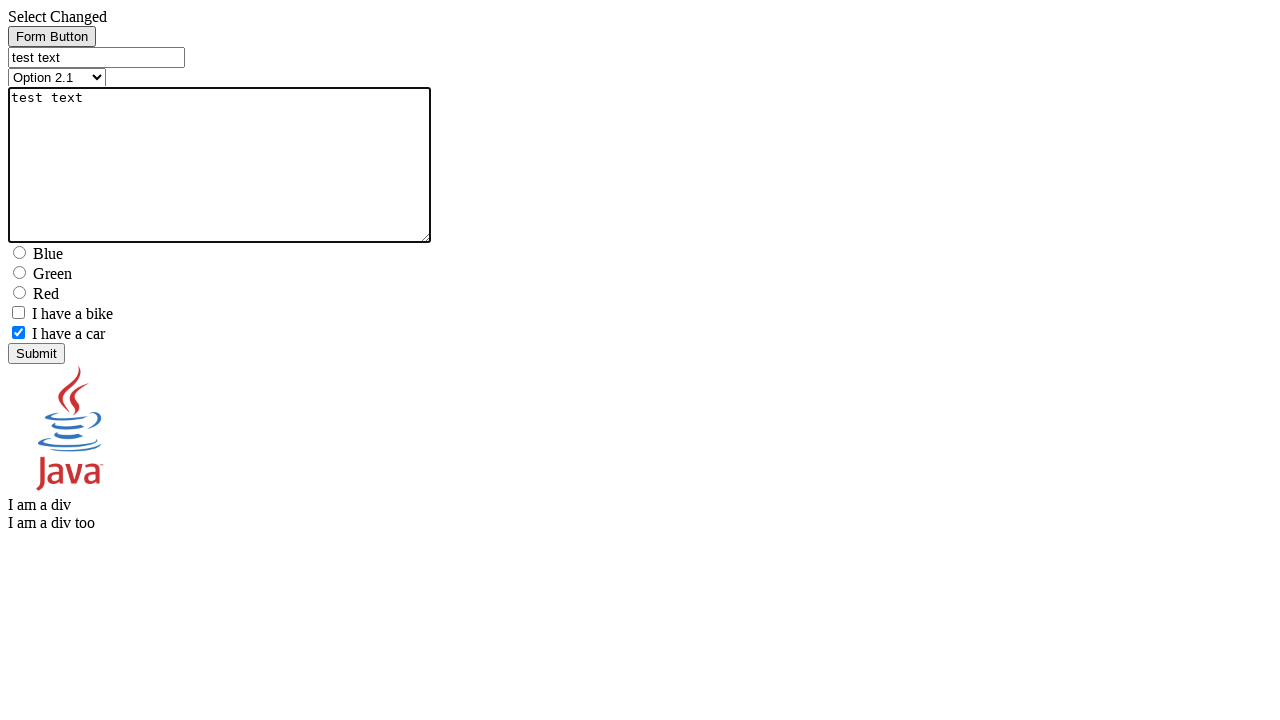

Clicked the checkbox element at (18, 312) on xpath=//*[@name='checkbox1_element']
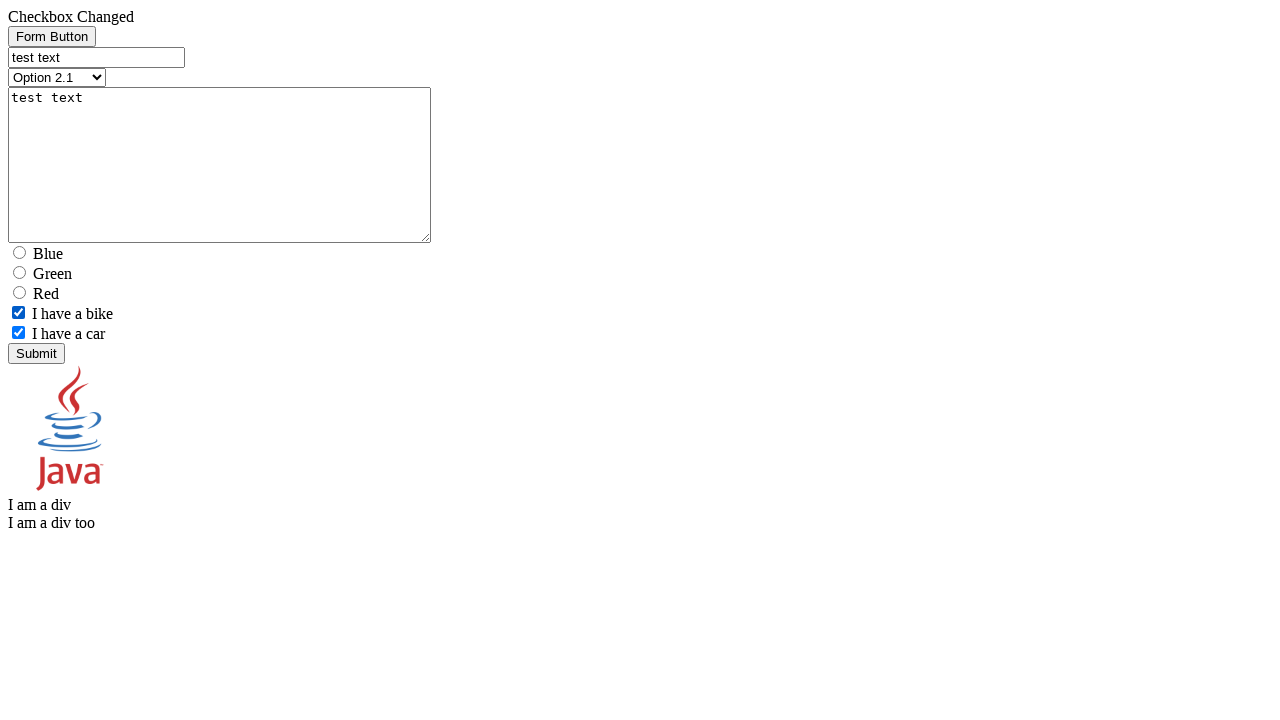

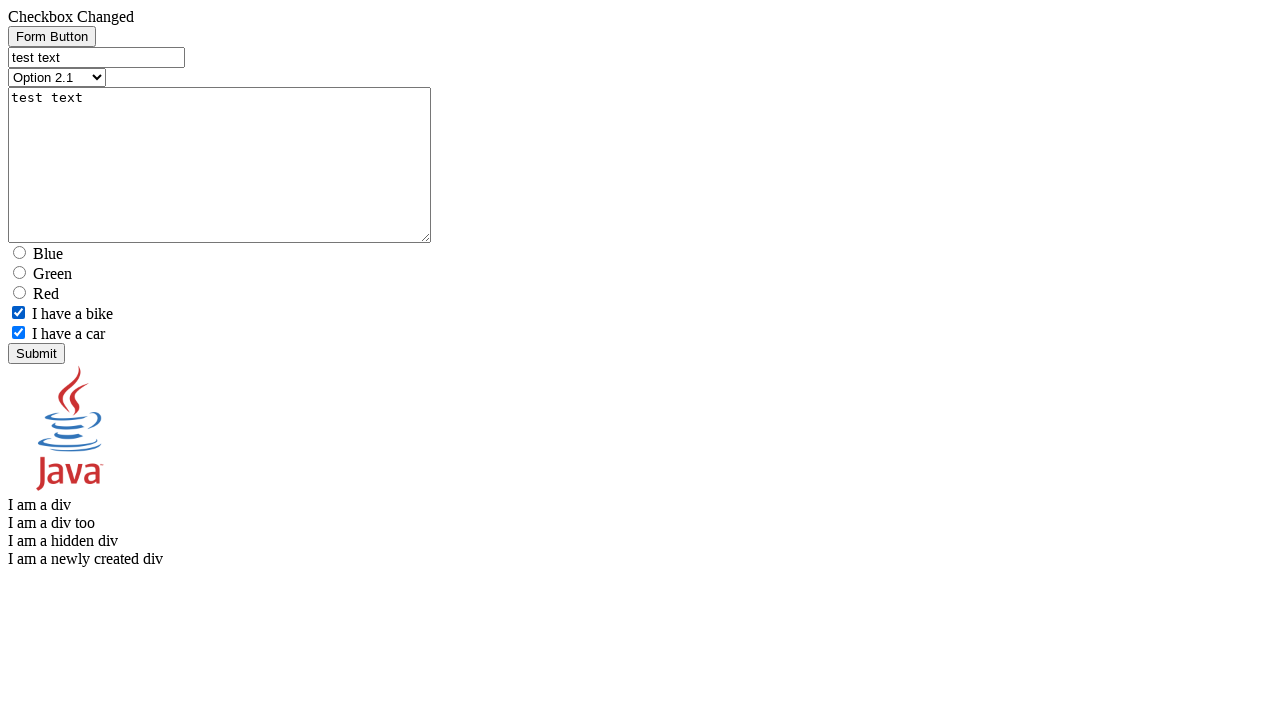